Tests checkbox functionality on a practice automation page by clicking a checkbox to select it, then clicking again to deselect it, verifying the state changes.

Starting URL: https://rahulshettyacademy.com/AutomationPractice/

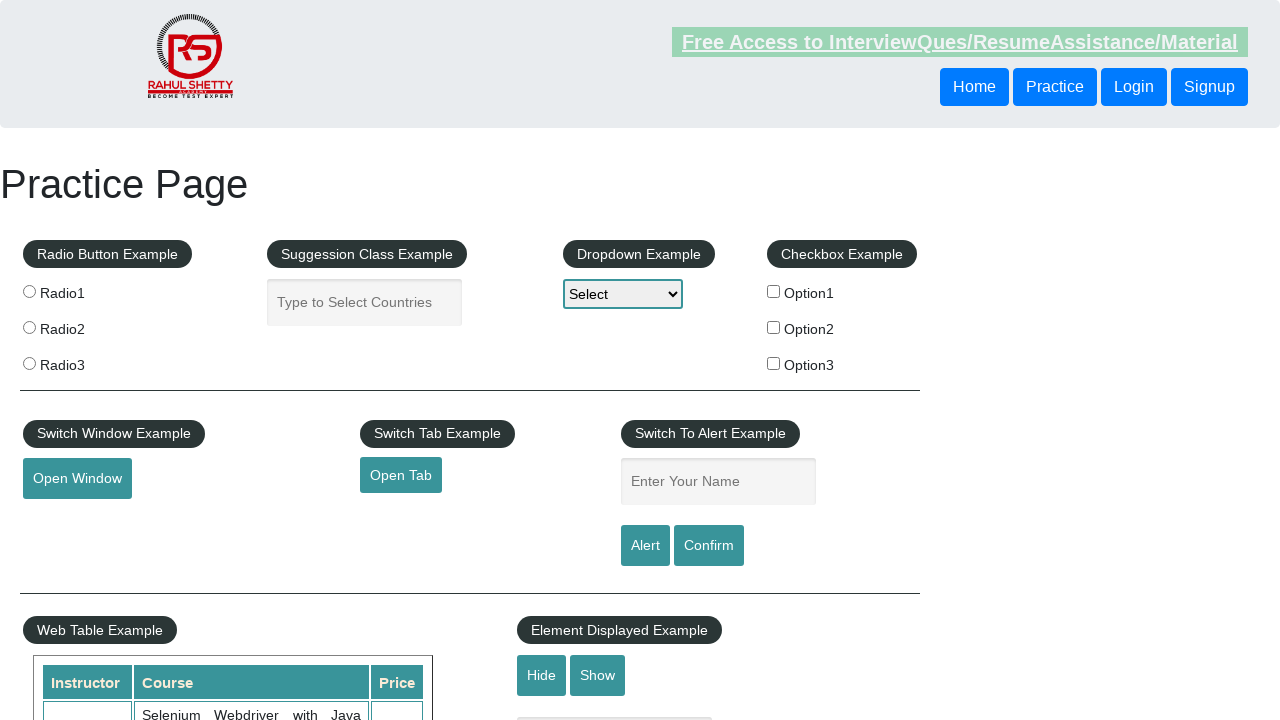

Clicked the first checkbox to select it at (774, 291) on input[id='checkBoxOption1']
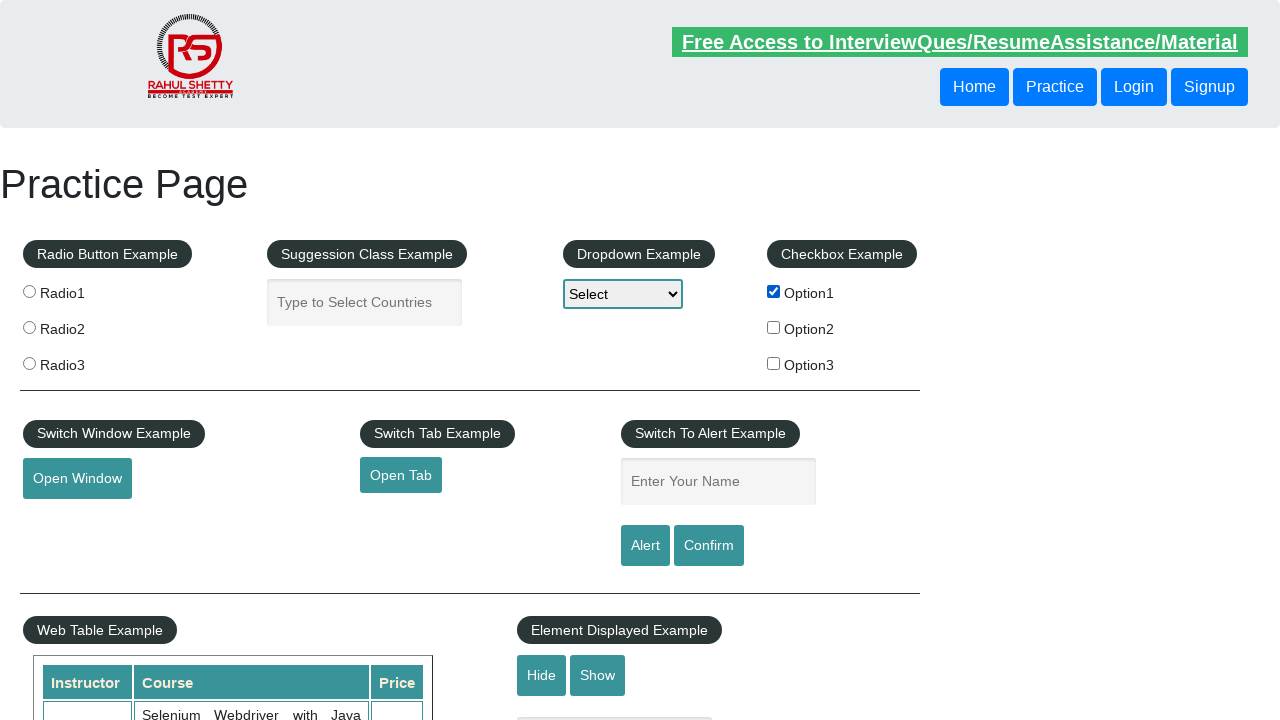

Verified checkbox is selected
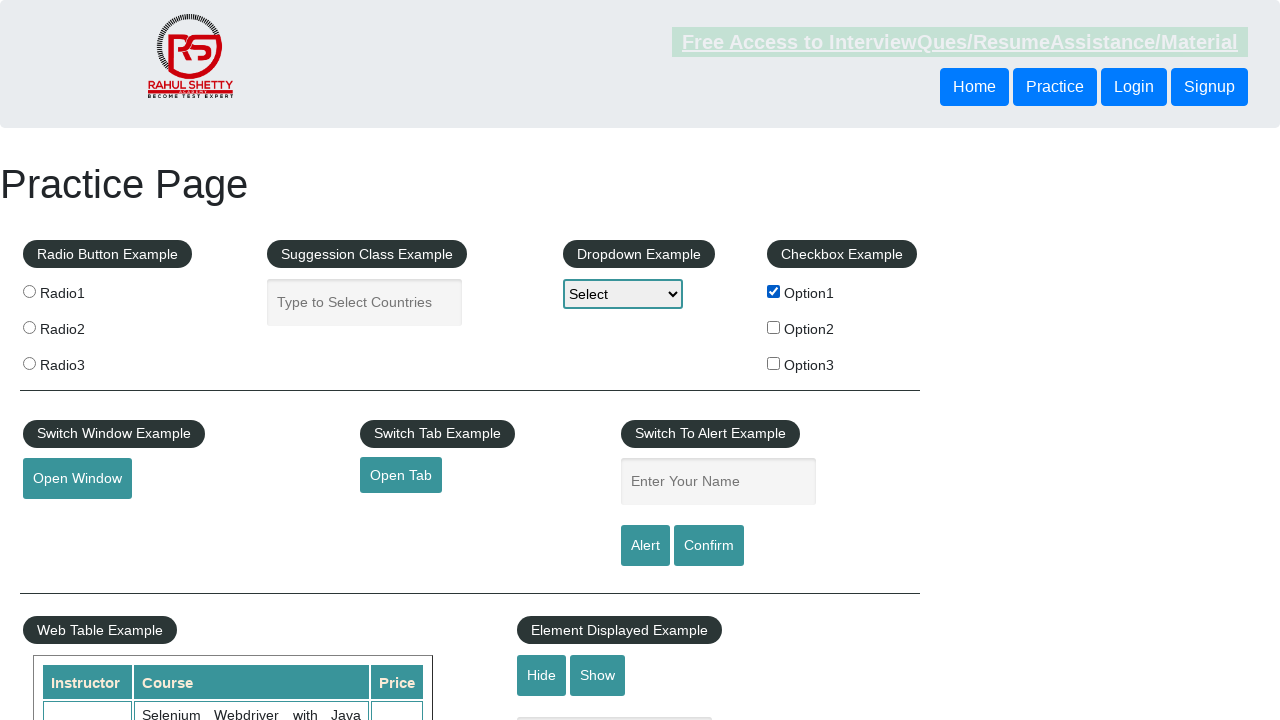

Clicked the checkbox again to deselect it at (774, 291) on input[id='checkBoxOption1']
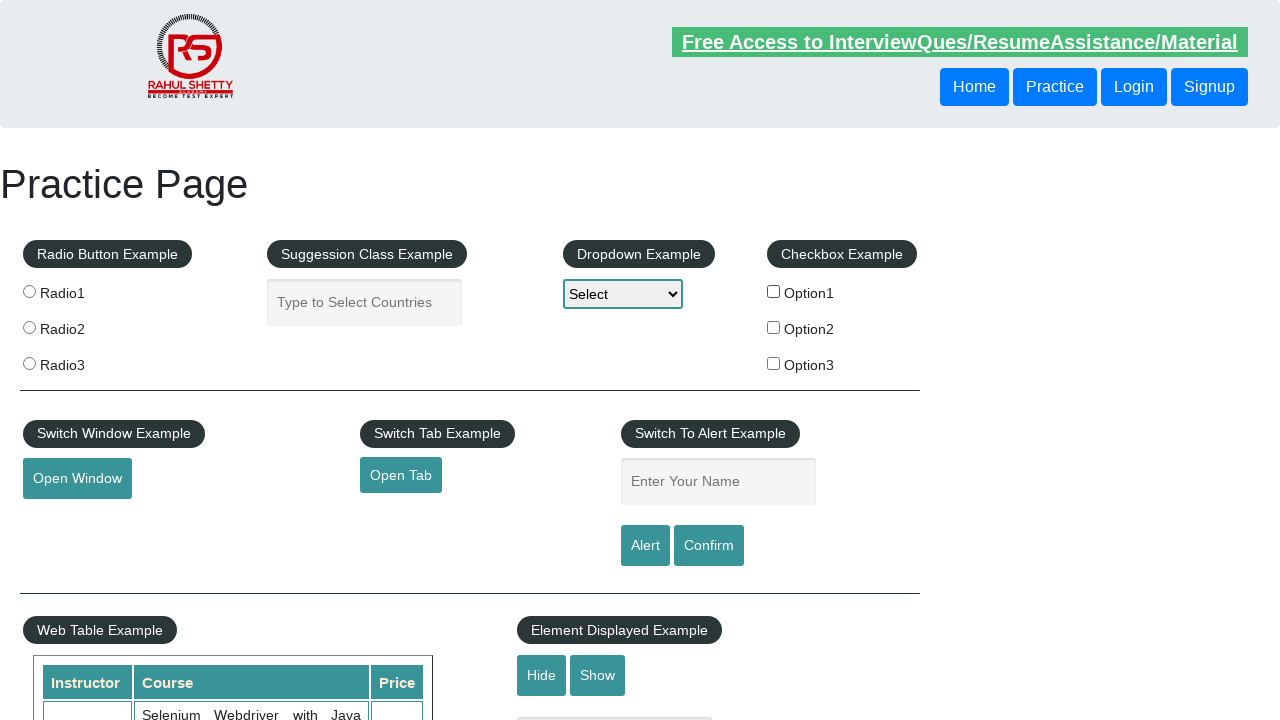

Verified checkbox is now deselected
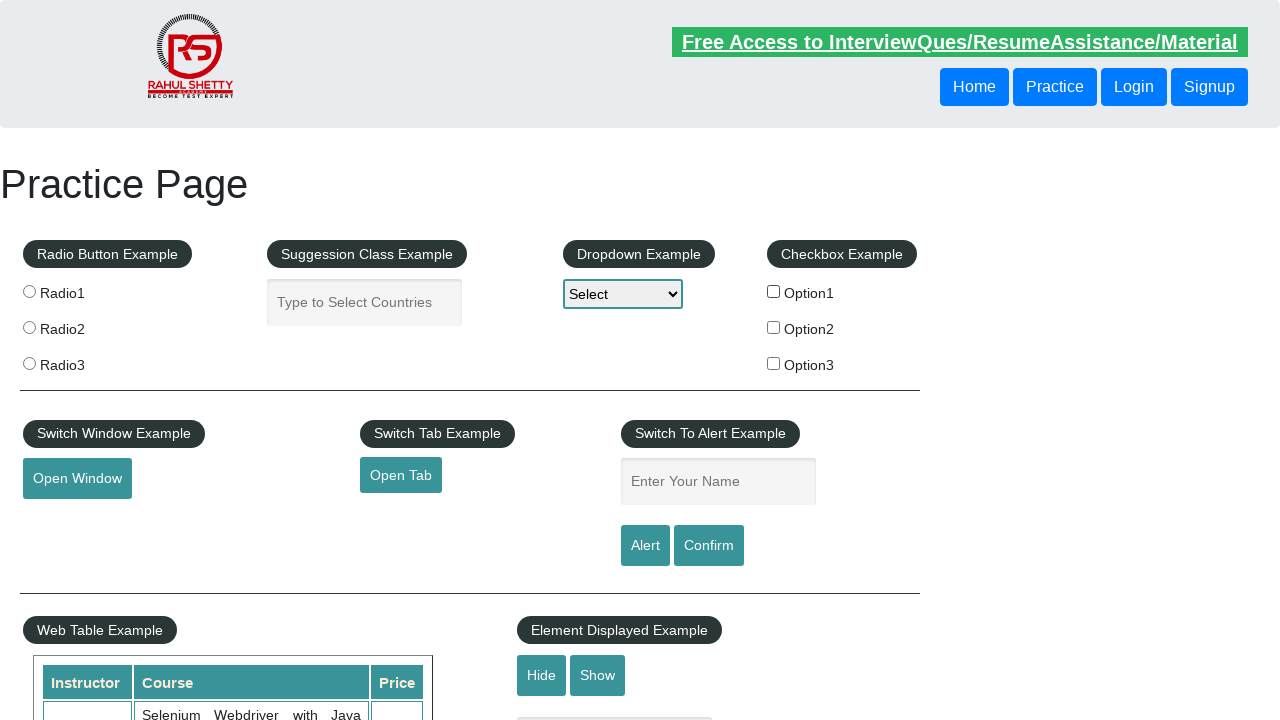

Located all checkboxes on the page
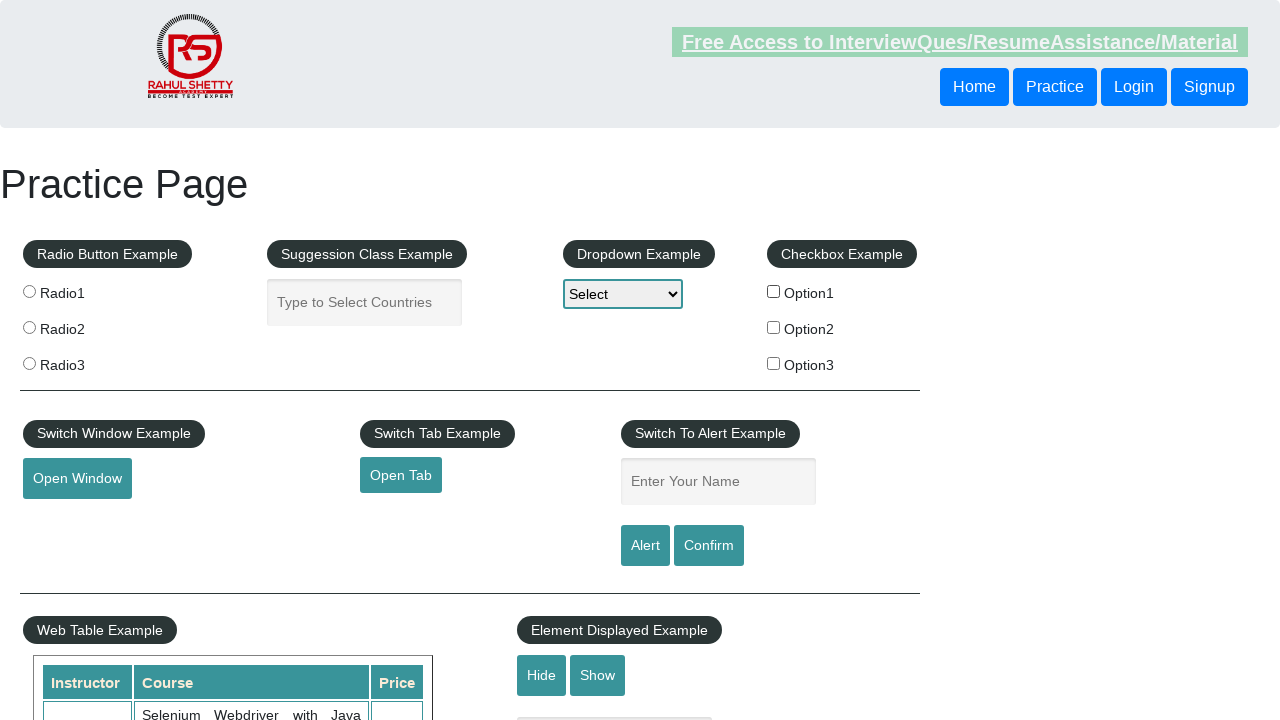

Verified total number of checkboxes: 3
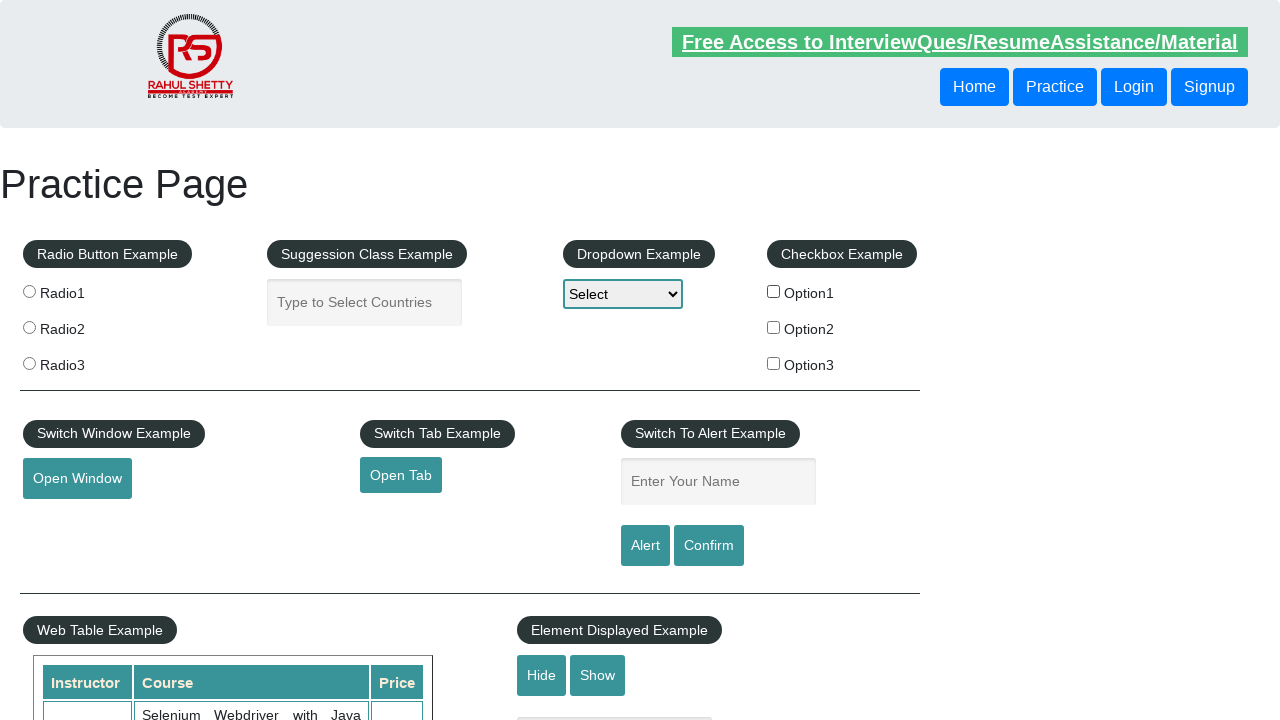

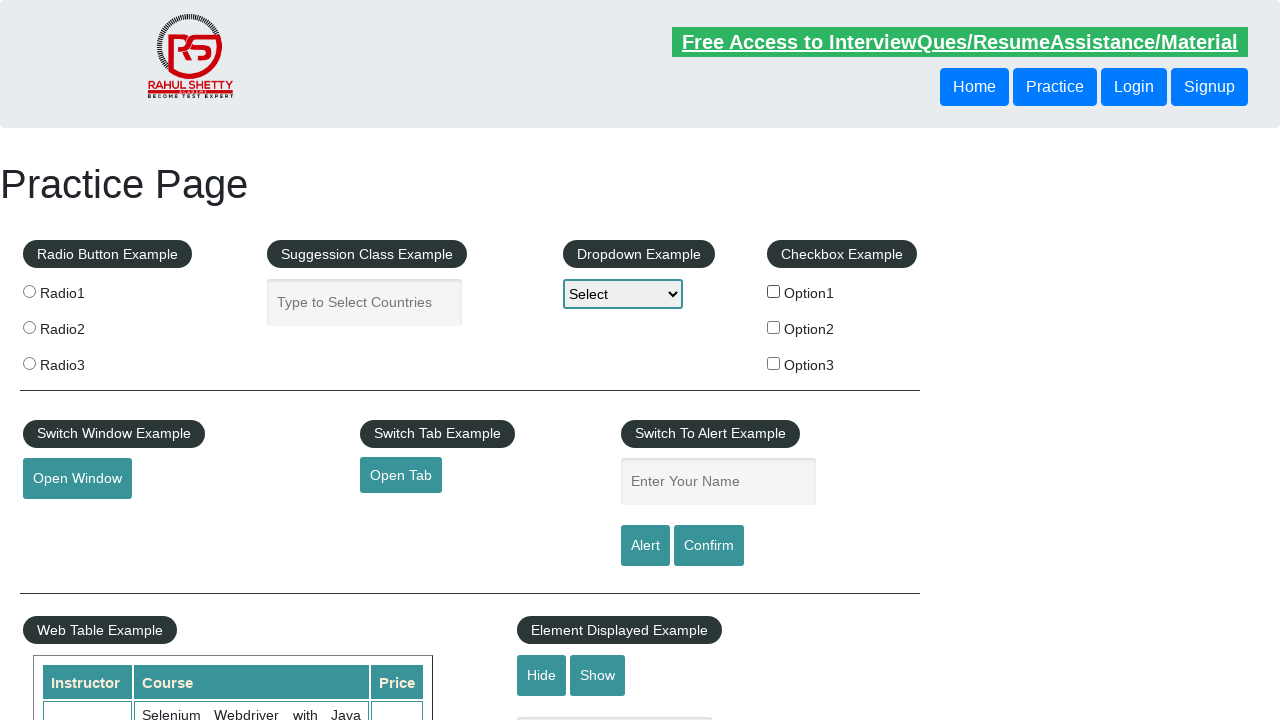